Tests passenger count dropdown functionality by clicking to open the dropdown and incrementing the adult passenger count multiple times

Starting URL: https://rahulshettyacademy.com/dropdownsPractise/

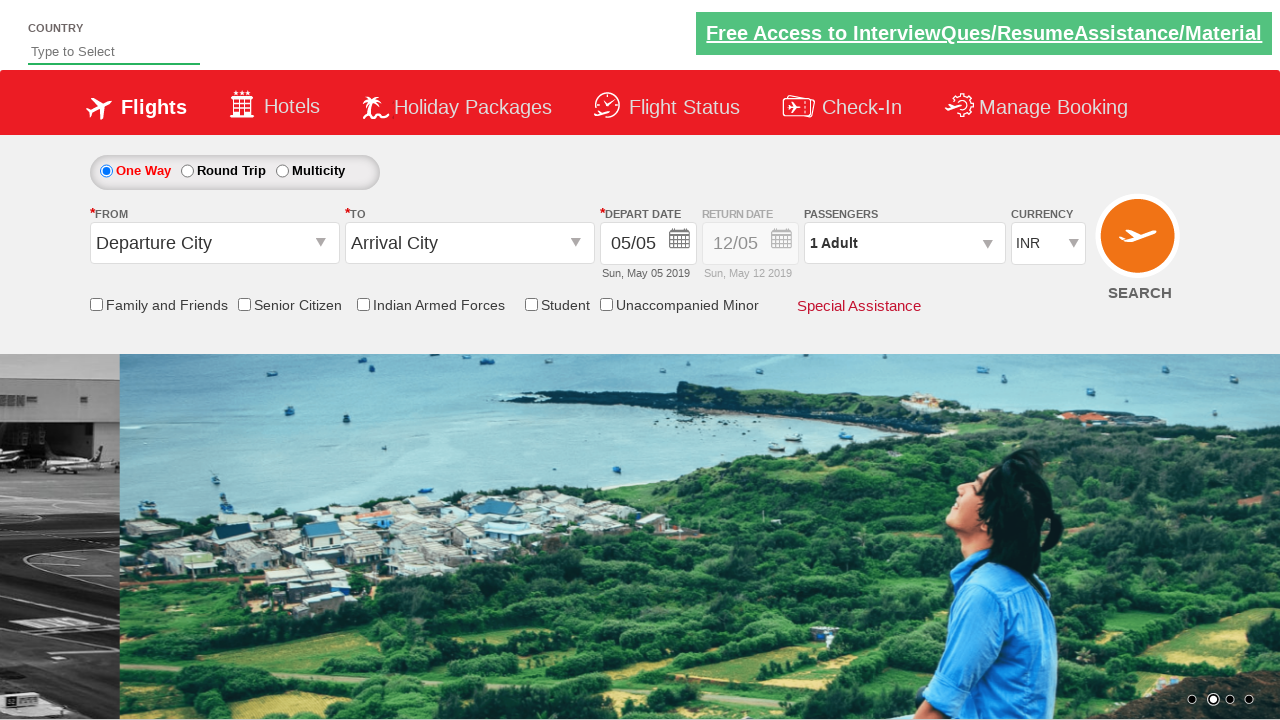

Clicked on passenger info dropdown to open it at (904, 243) on #divpaxinfo
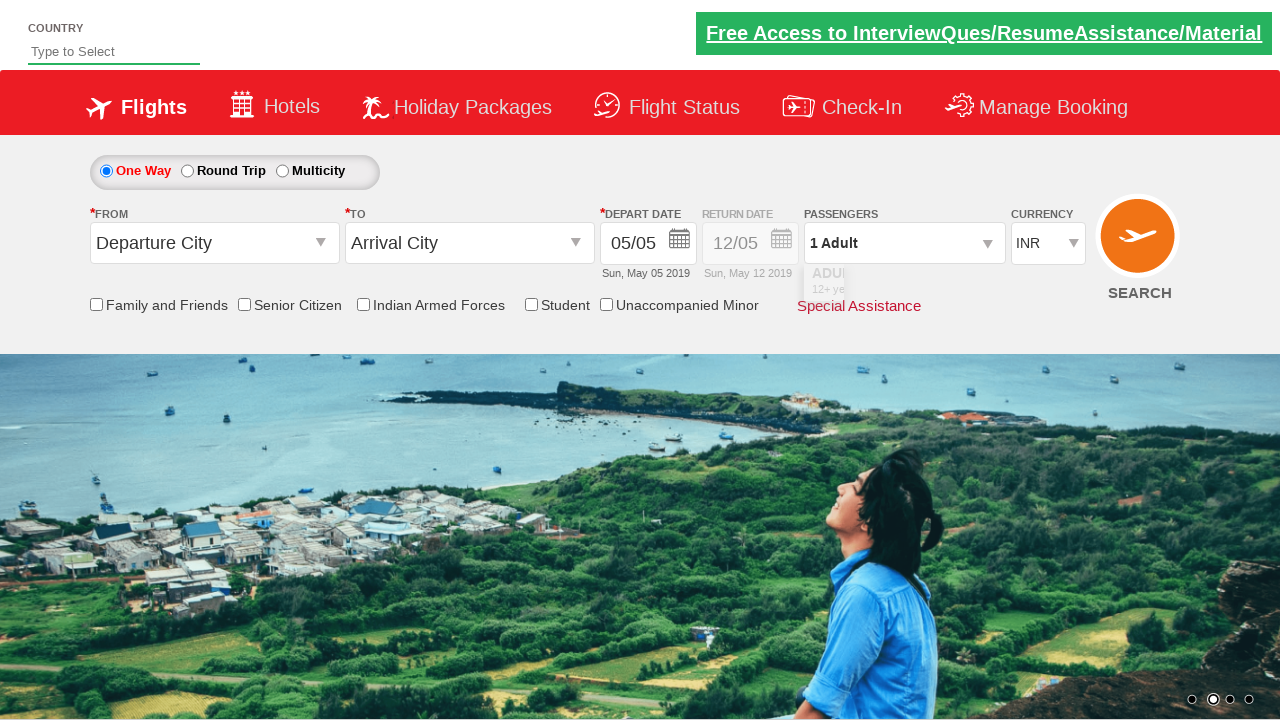

Incremented adult passenger count at (982, 288) on #hrefIncAdt
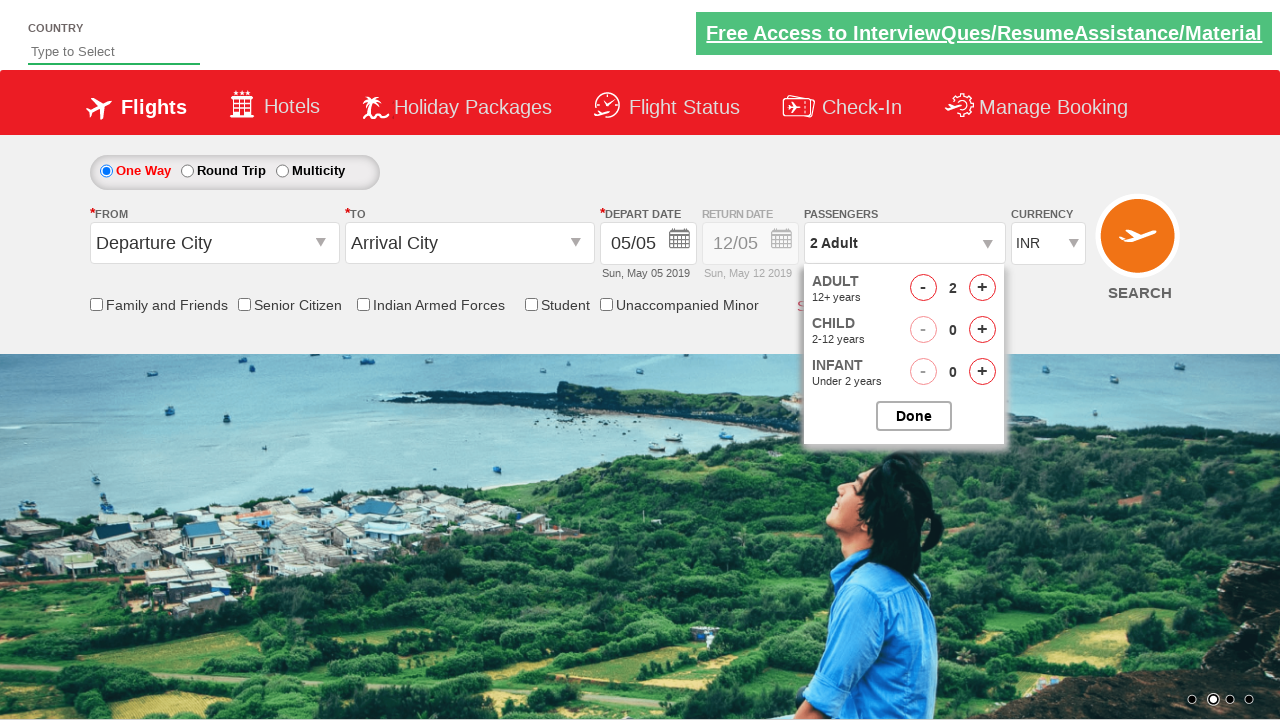

Incremented adult passenger count at (982, 288) on #hrefIncAdt
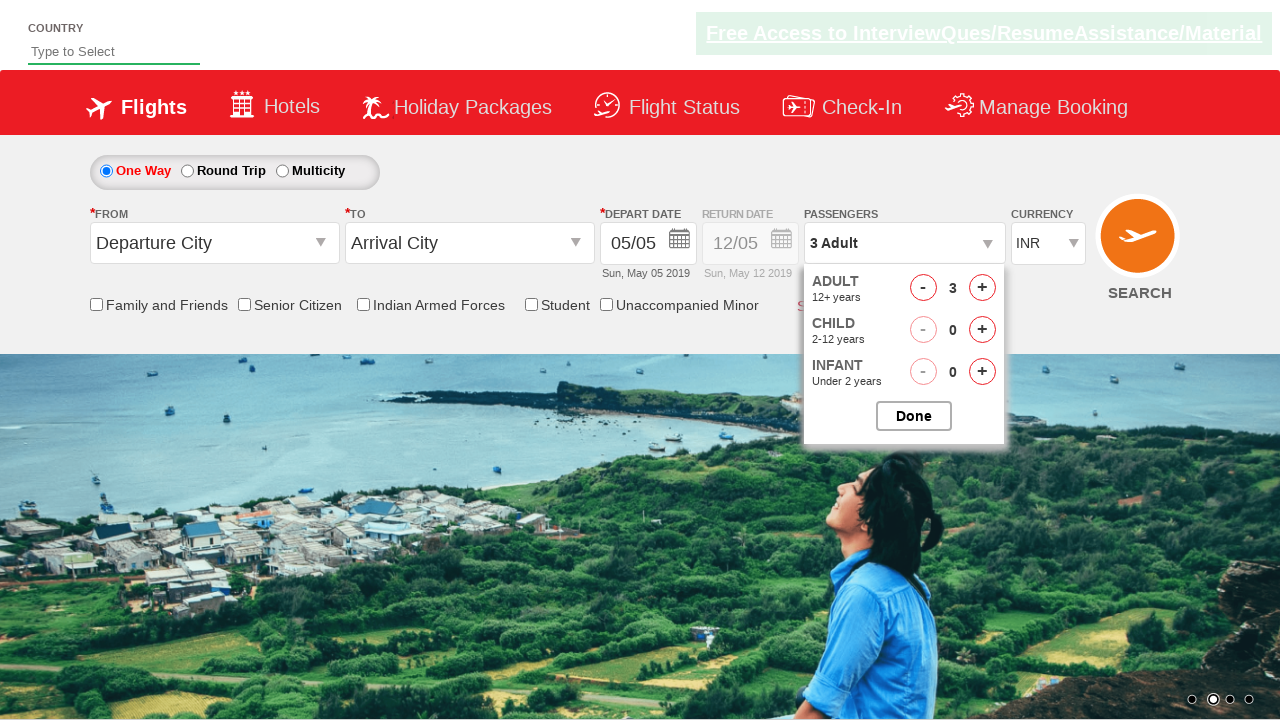

Incremented adult passenger count at (982, 288) on #hrefIncAdt
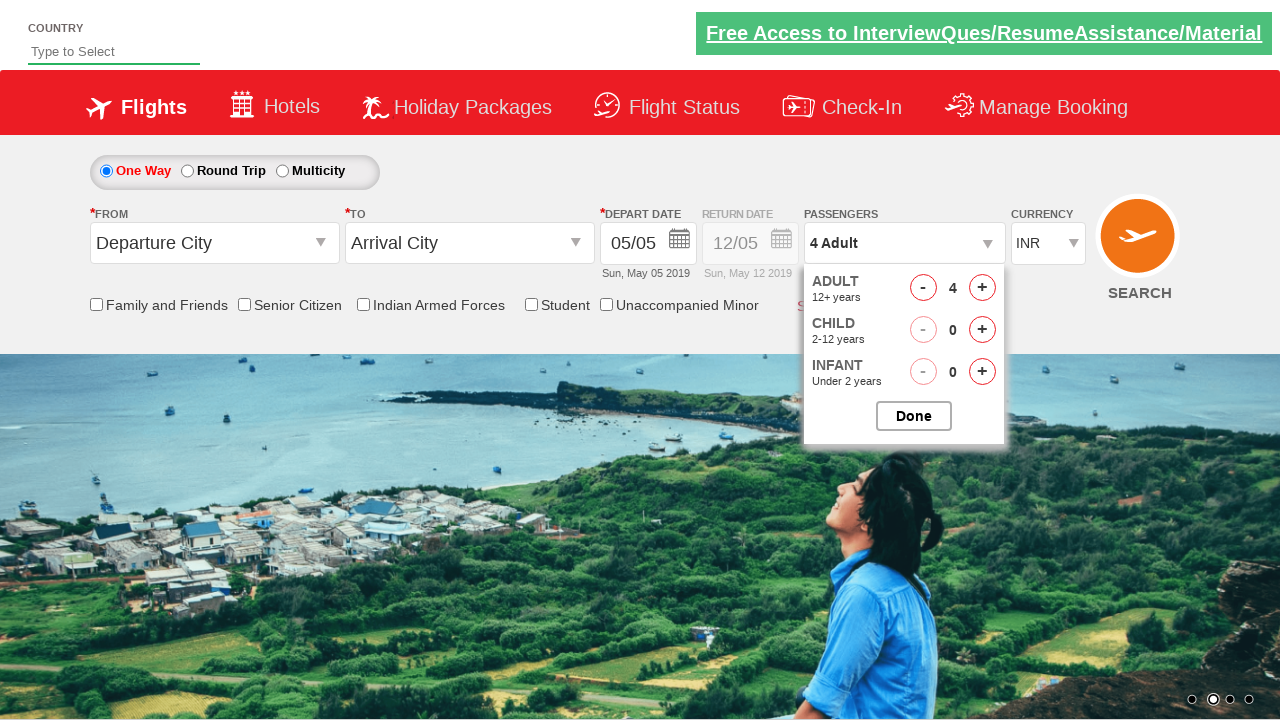

Incremented adult passenger count at (982, 288) on #hrefIncAdt
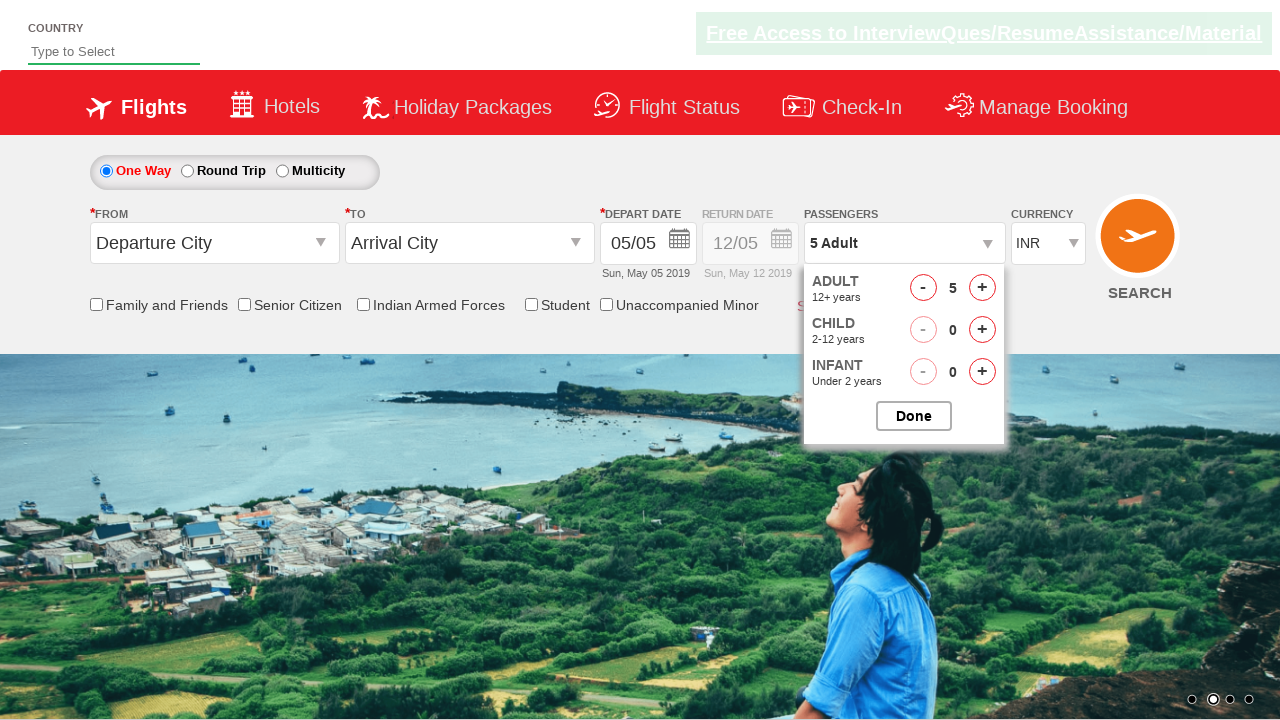

Waited 500ms for UI to update
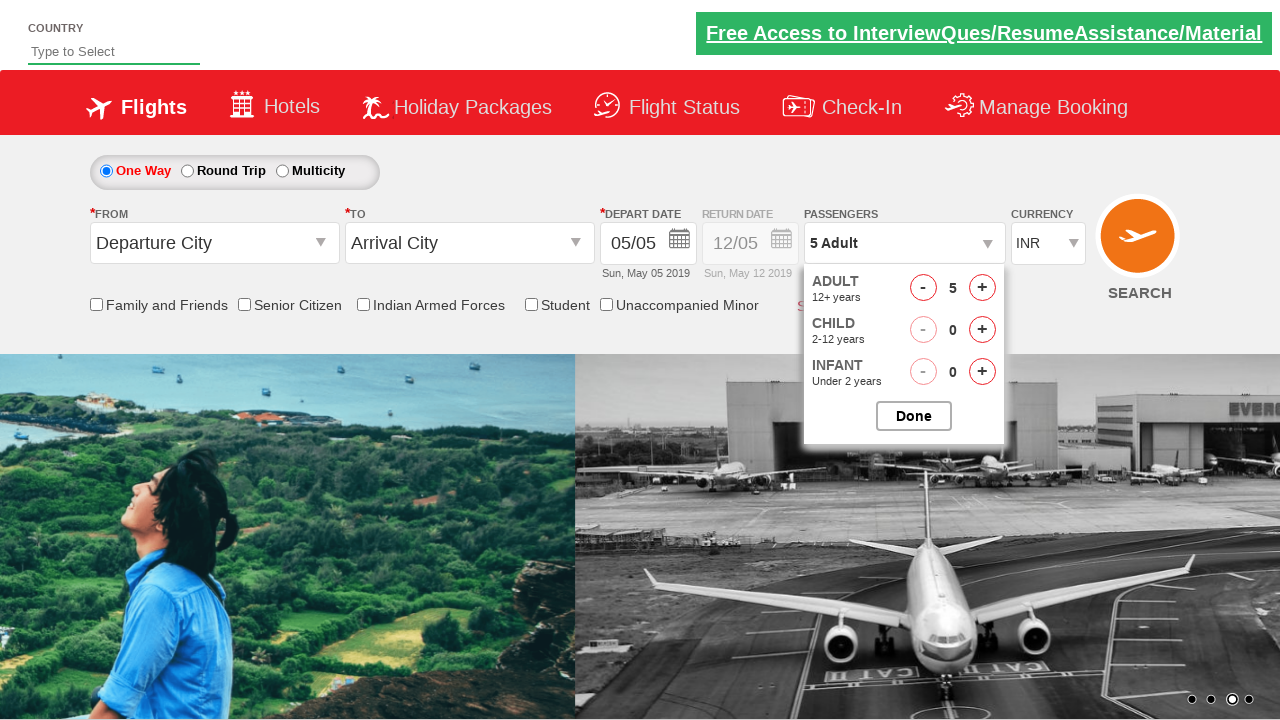

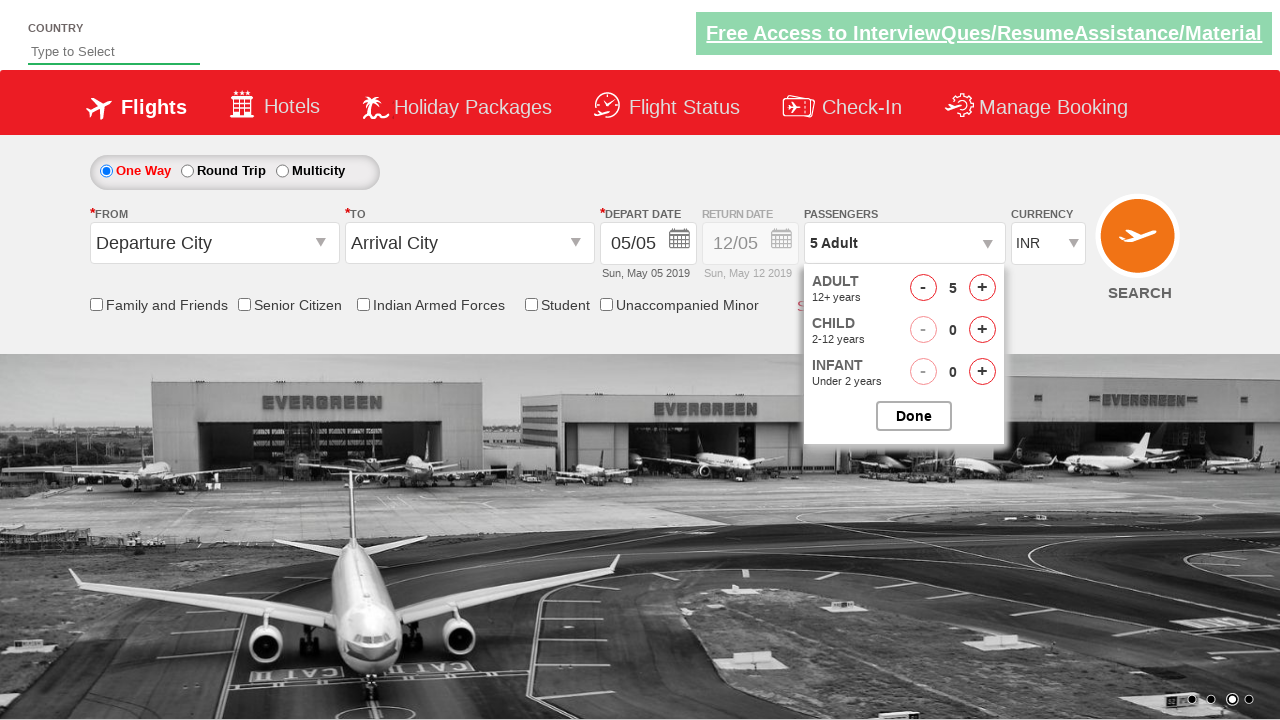